Tests JavaScript prompt alert functionality by clicking a button to trigger a prompt, entering text into the prompt, and accepting it.

Starting URL: https://the-internet.herokuapp.com/javascript_alerts

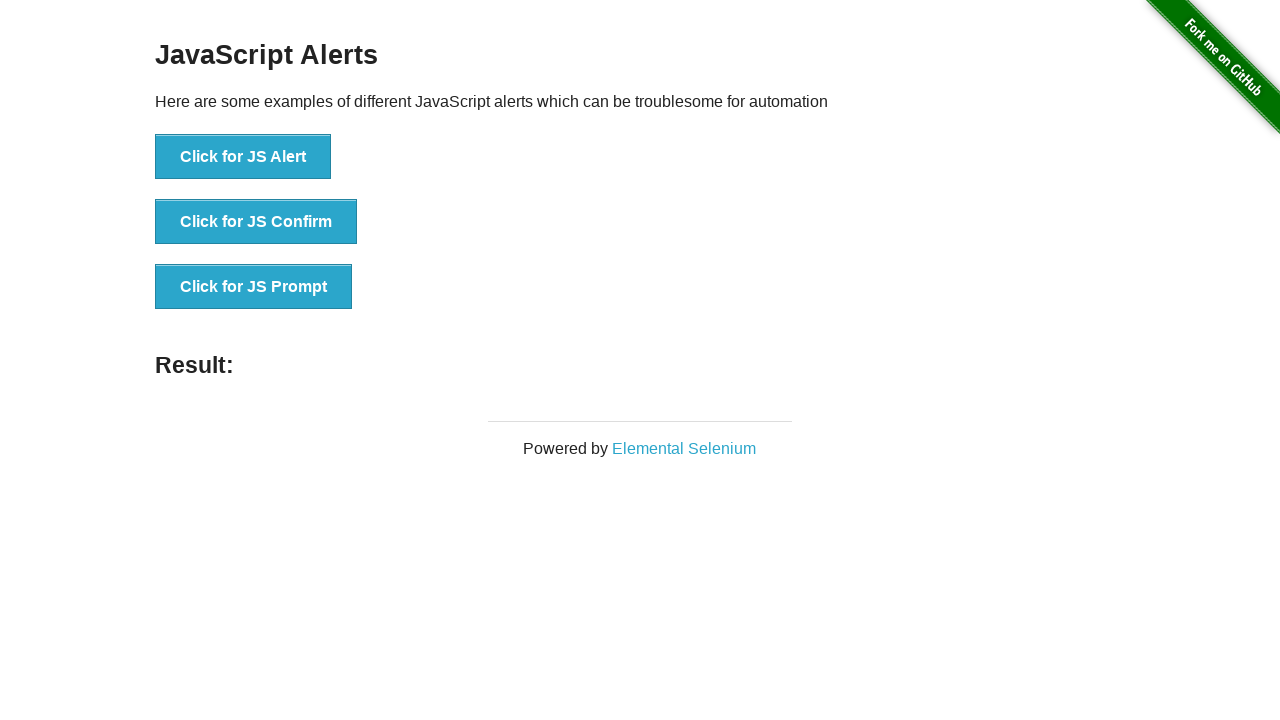

Clicked the JS Prompt button to trigger the prompt dialog at (254, 287) on xpath=//button[@onclick='jsPrompt()']
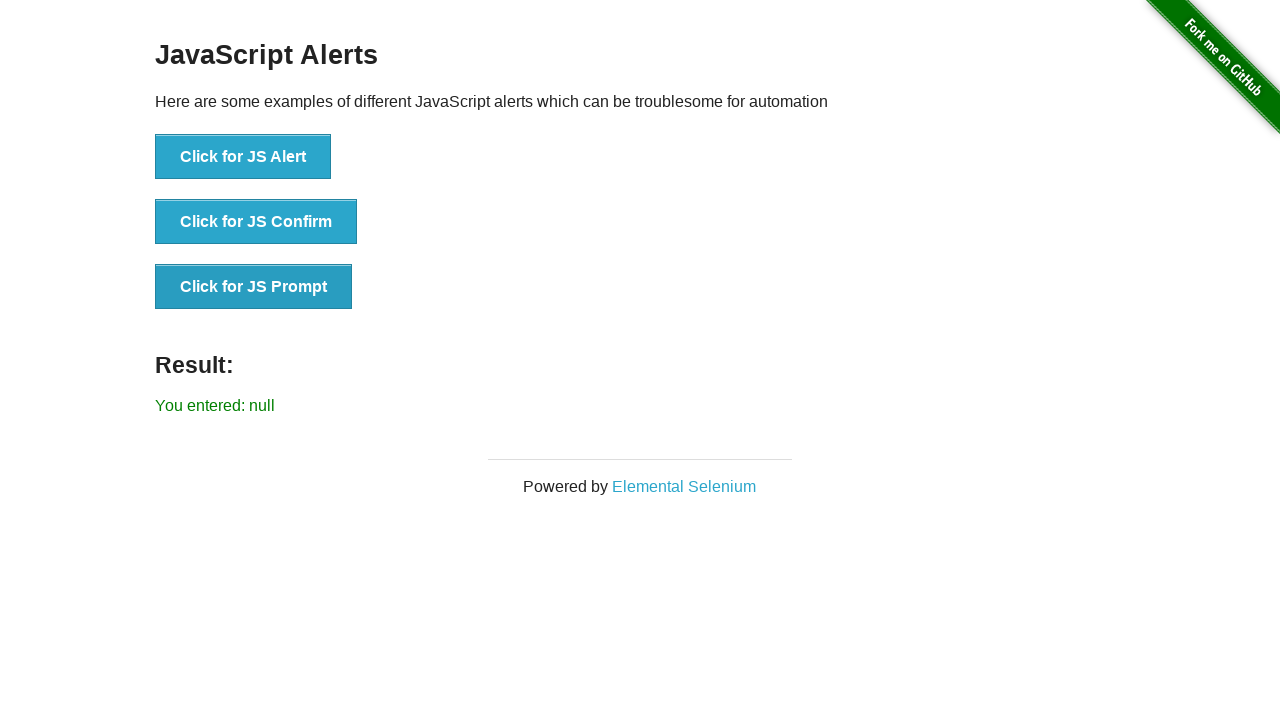

Registered dialog event handler for prompt
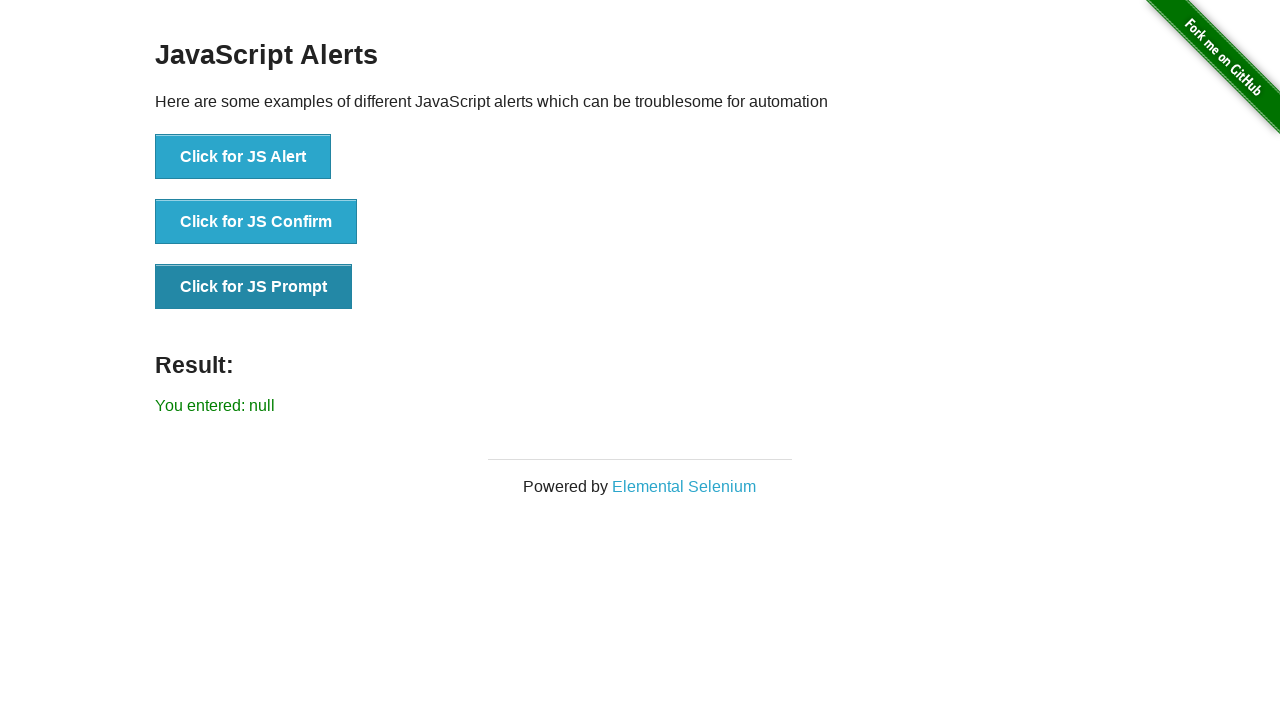

Entered text into the prompt dialog and accepted it at (254, 287) on xpath=//button[@onclick='jsPrompt()']
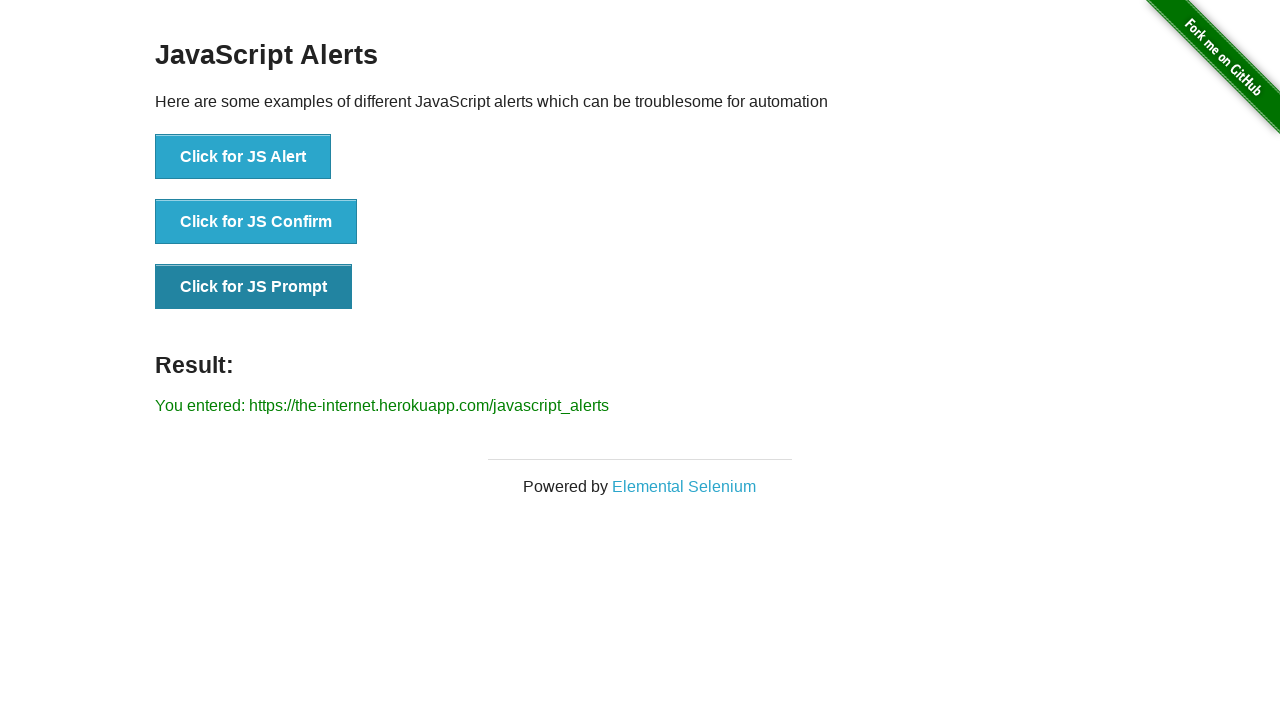

Clicked the JS Prompt button again to trigger the prompt
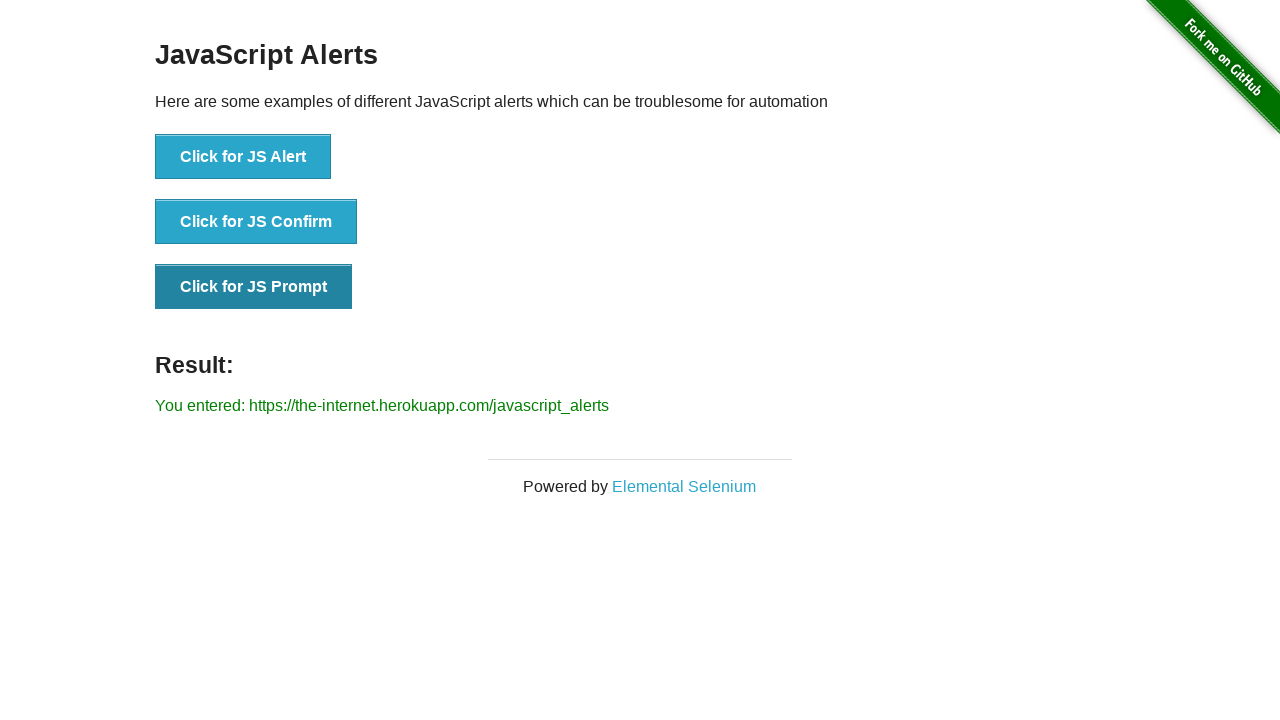

Waited for the result element to appear after accepting the prompt
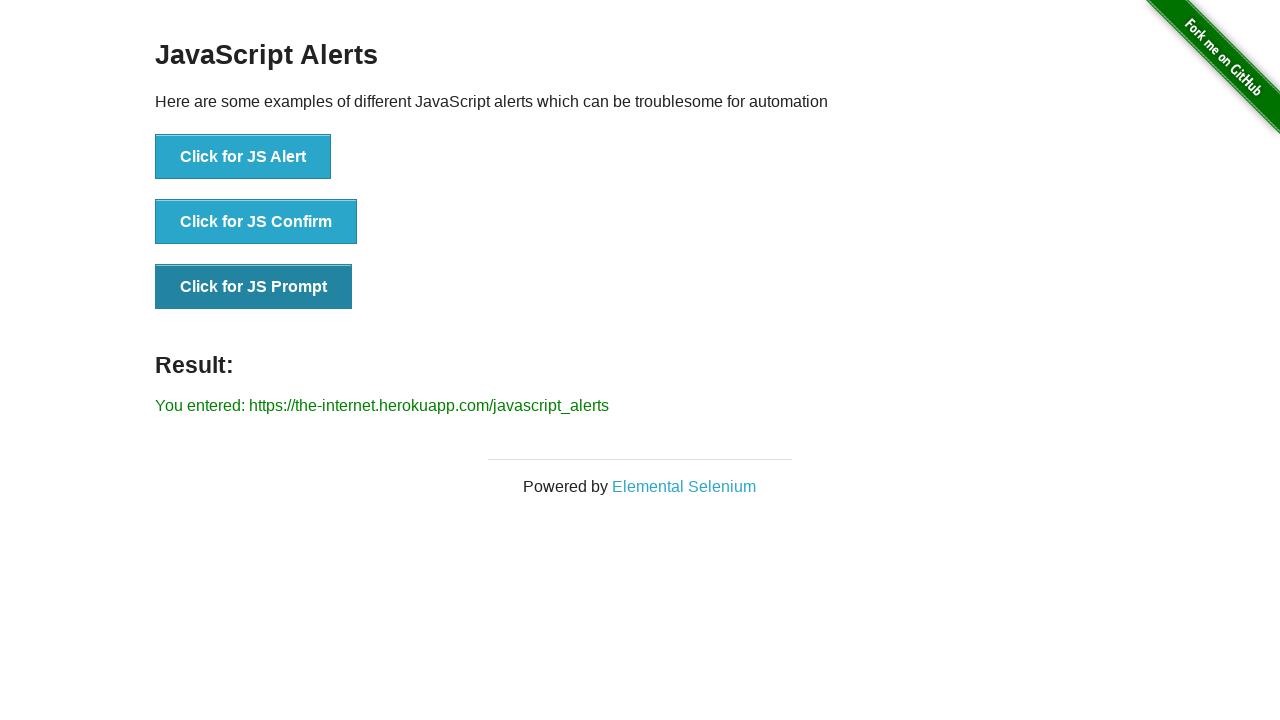

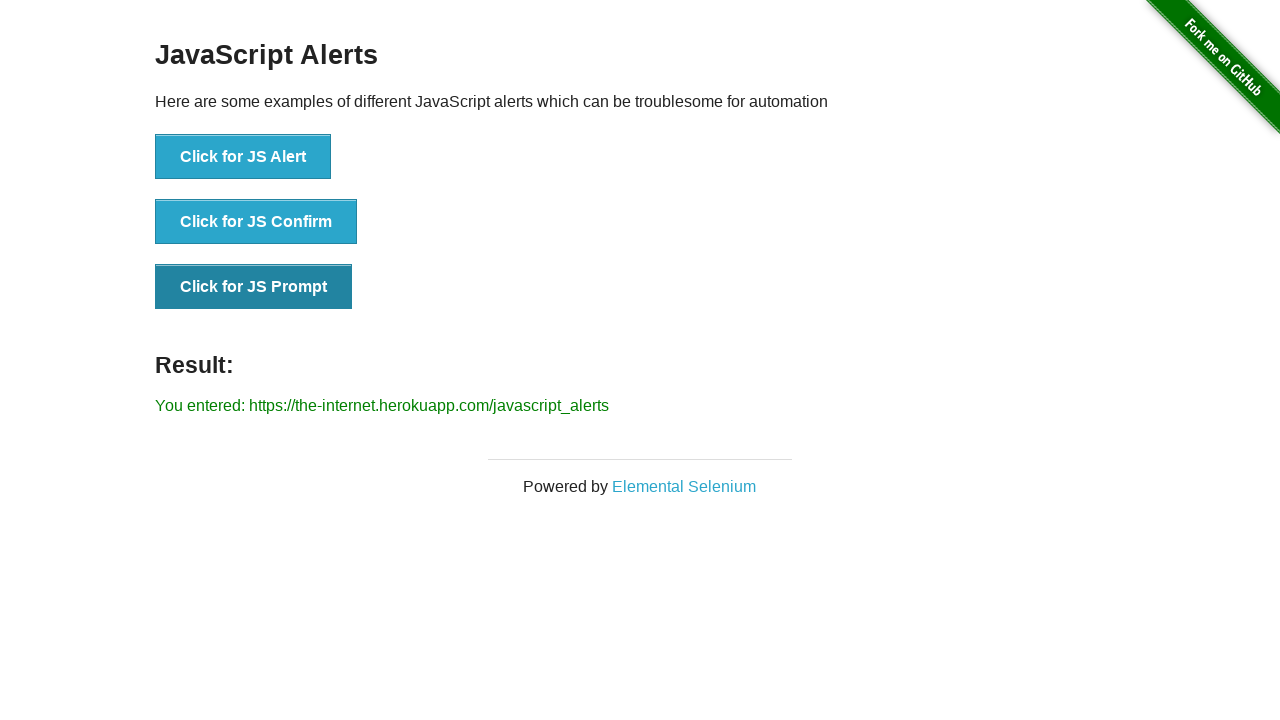